Navigates to a LOLChess team builder guide page and scrolls down to view content below the fold.

Starting URL: https://lolchess.gg/builder/guide/8467f1b81ba0c9ab7e0bff6a996aa7feaa0c2d5d?type=guide

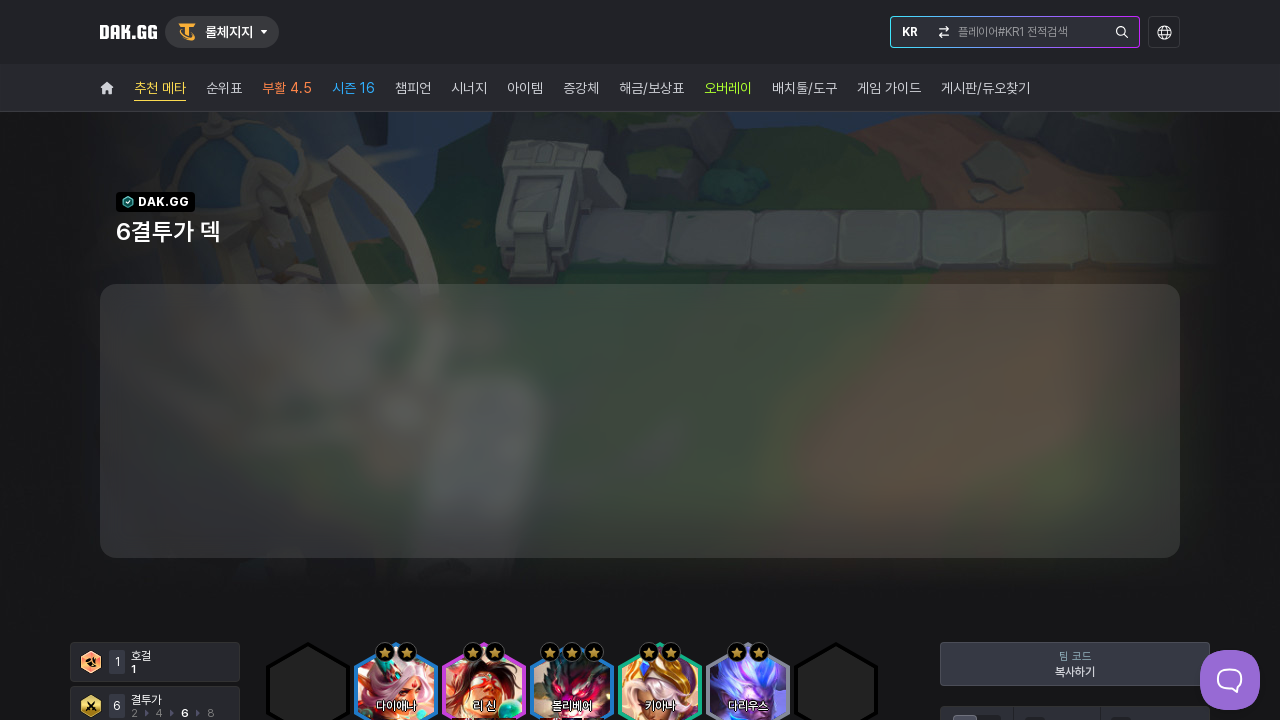

Navigated to LOLChess team builder guide page
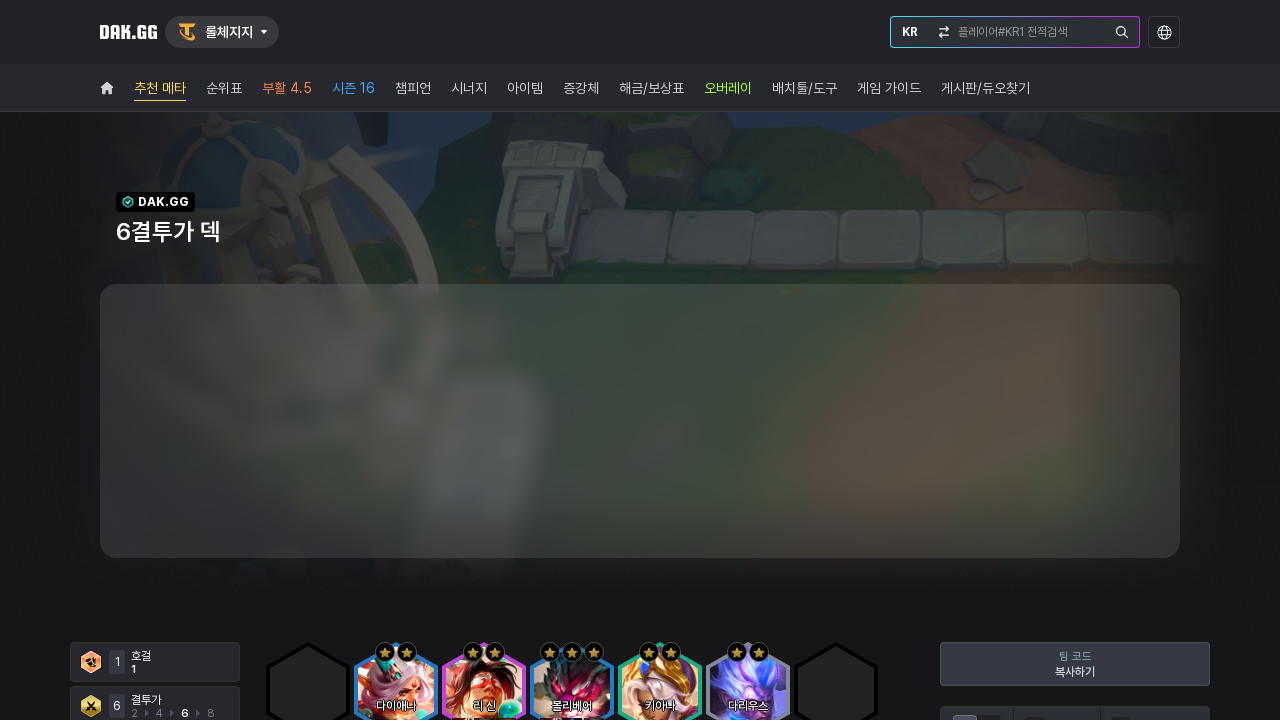

Scrolled down to view below-the-fold content
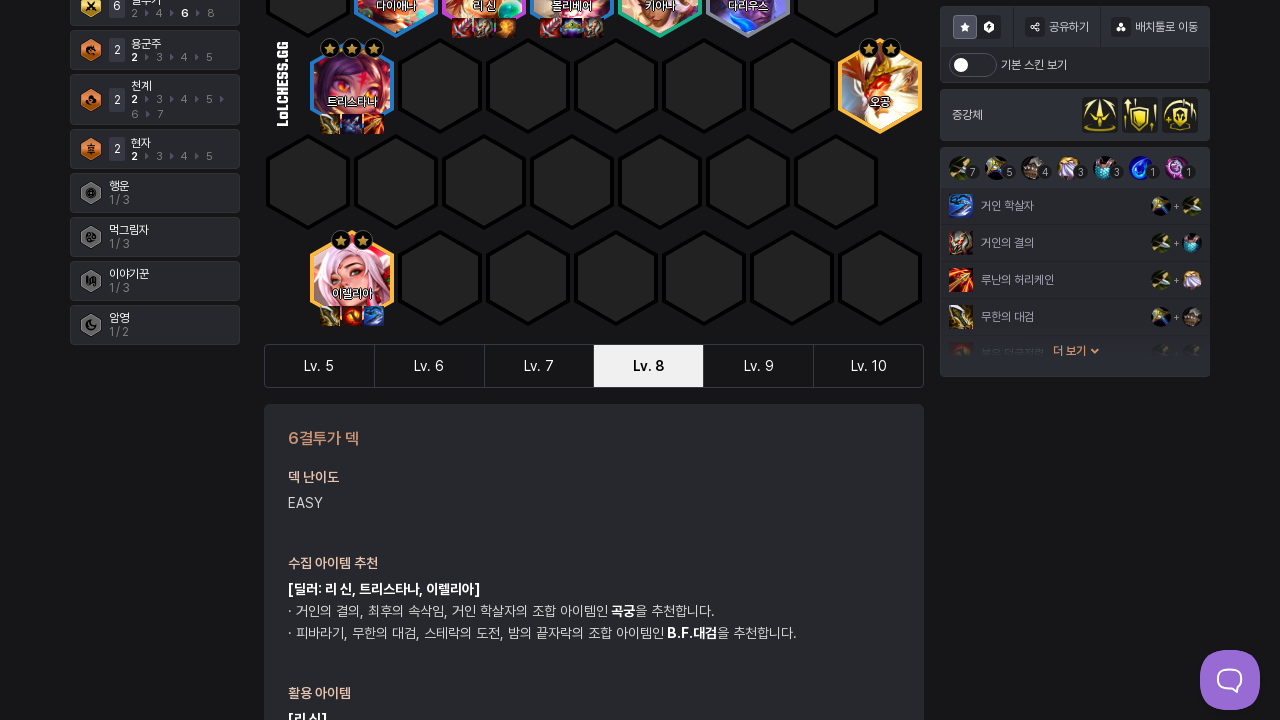

Waited for dynamic content to load after scrolling
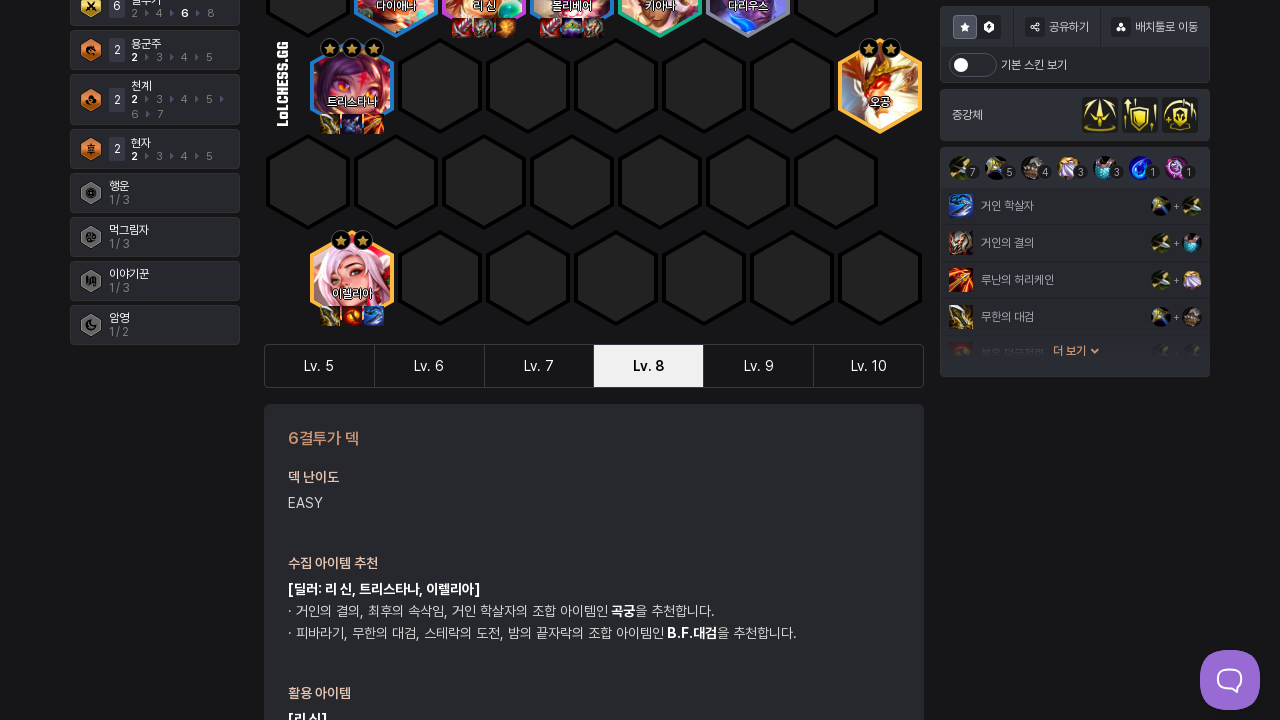

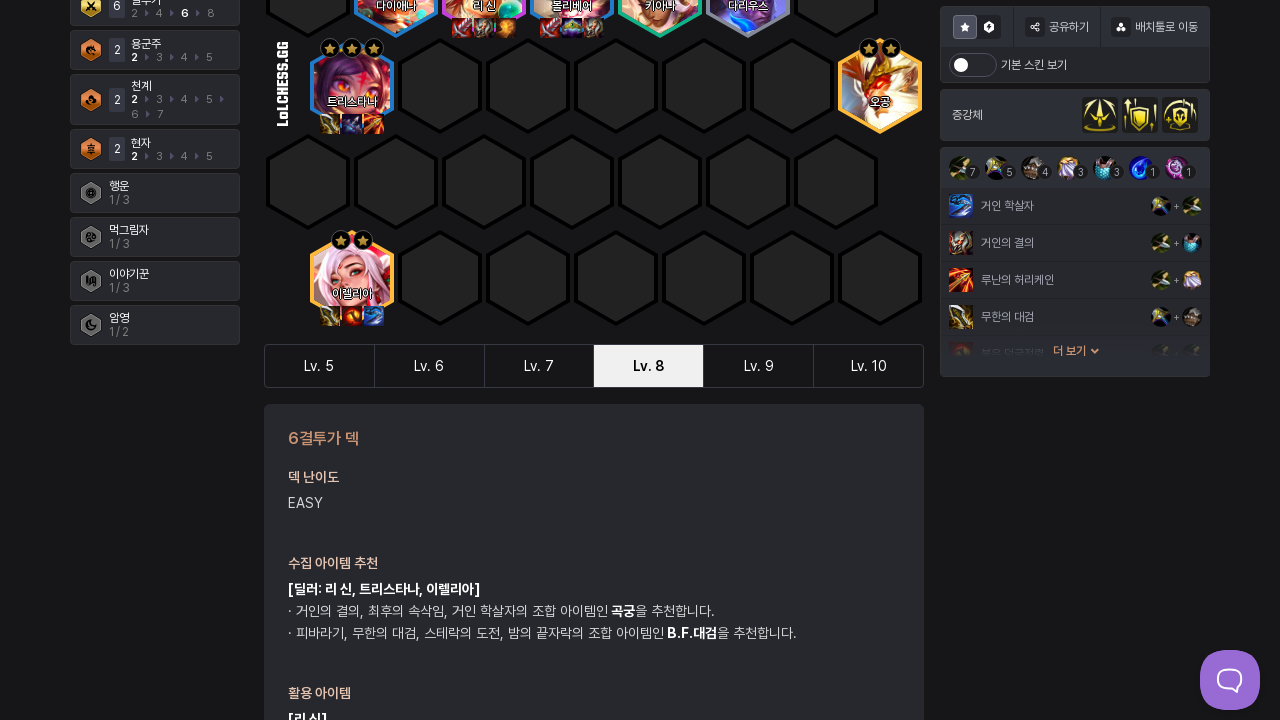